Tests drag and drop functionality within an iframe on jQuery UI demo page, then navigates to another section

Starting URL: https://jqueryui.com/droppable/

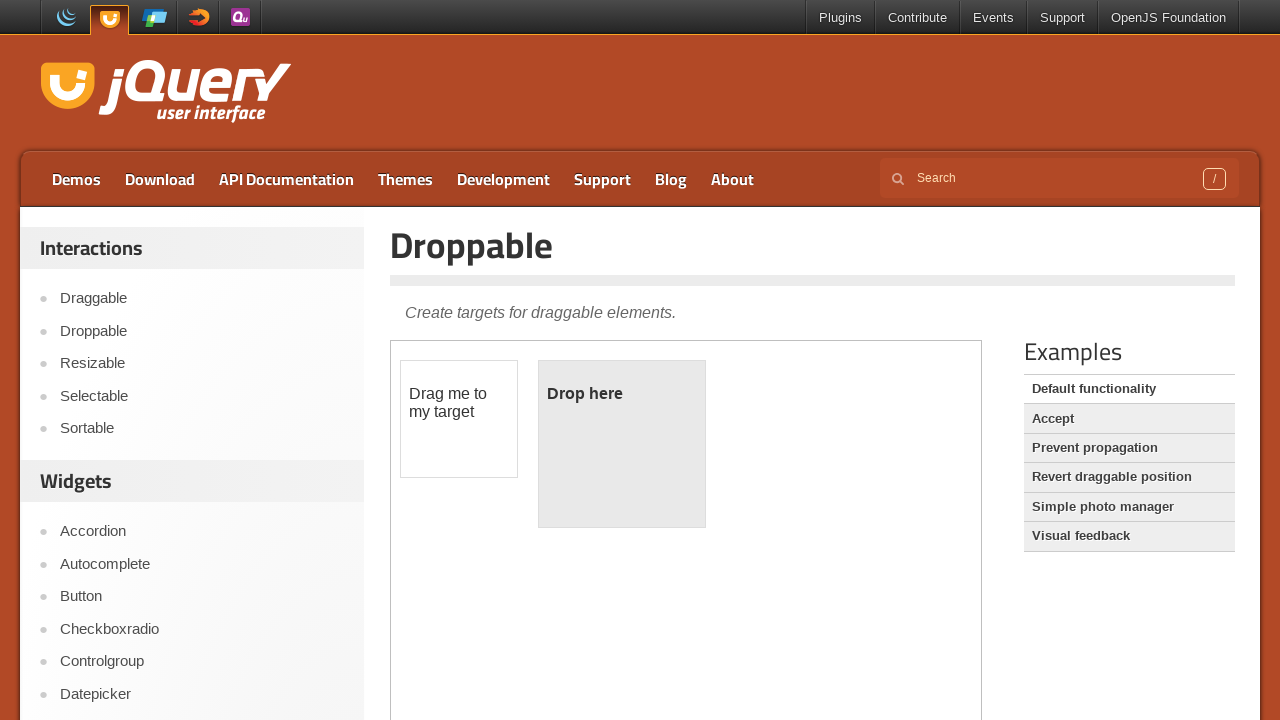

Located the first iframe containing drag and drop demo
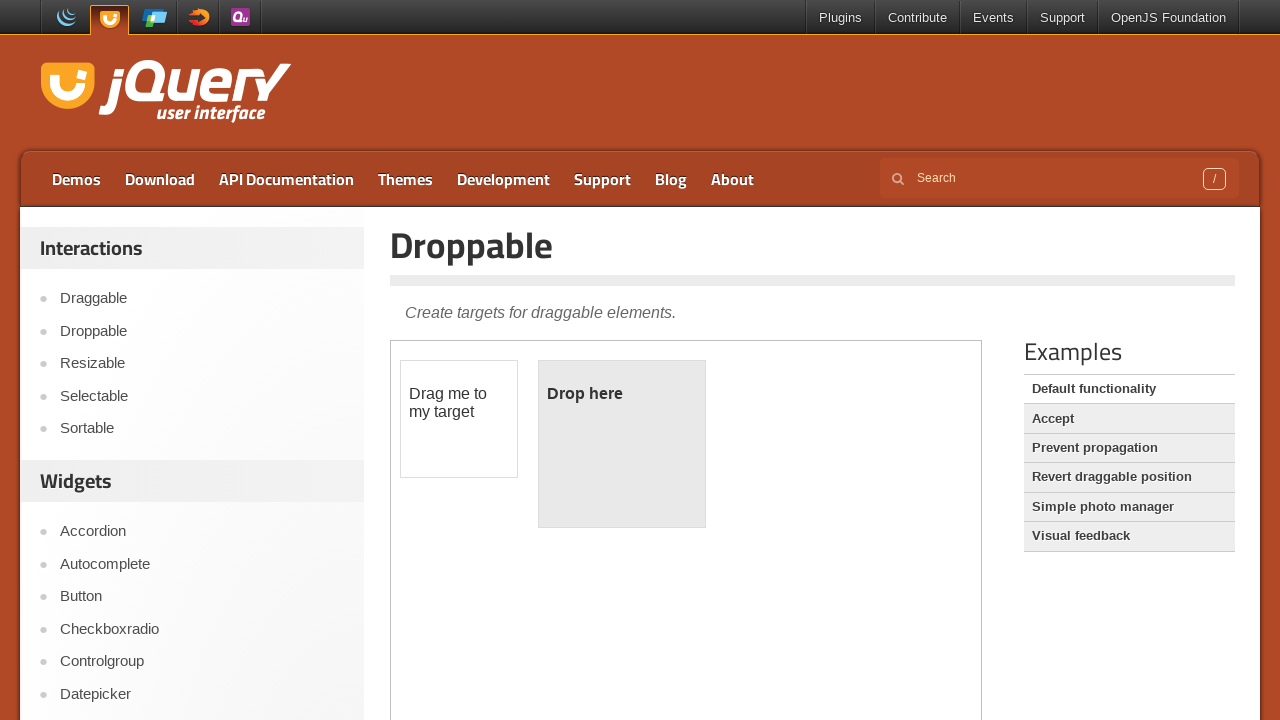

Located draggable element within iframe
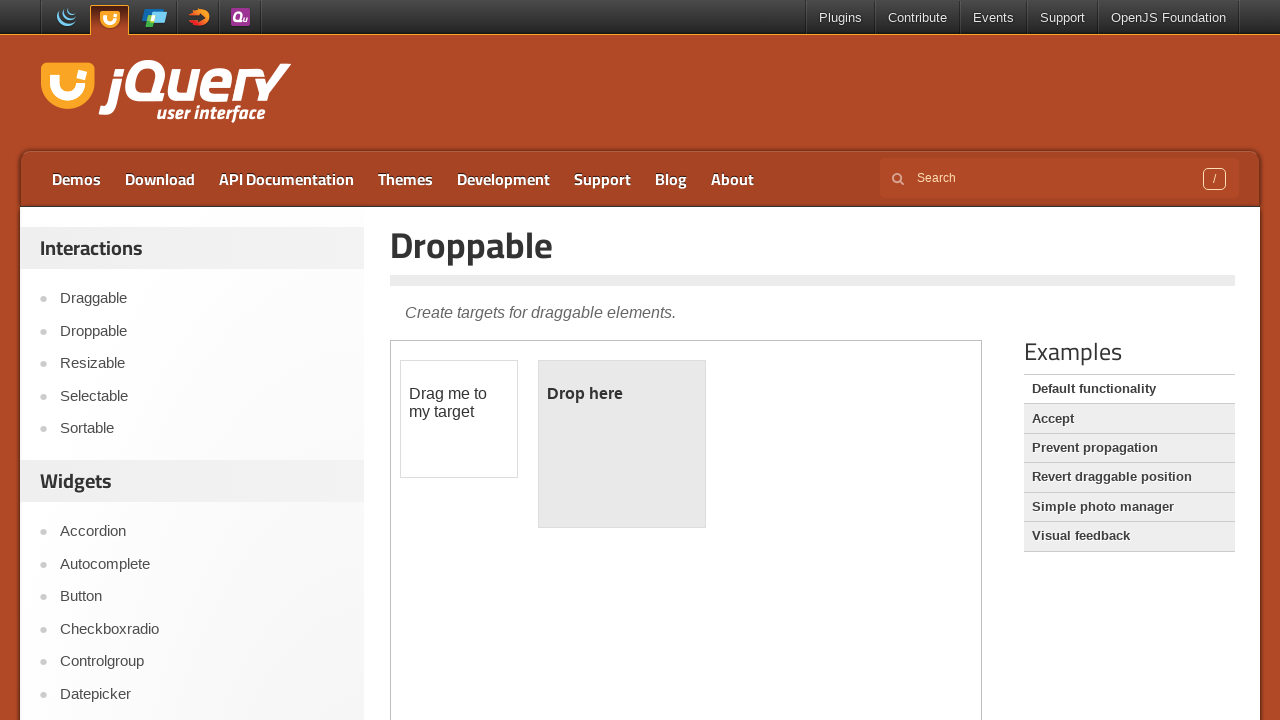

Located droppable element within iframe
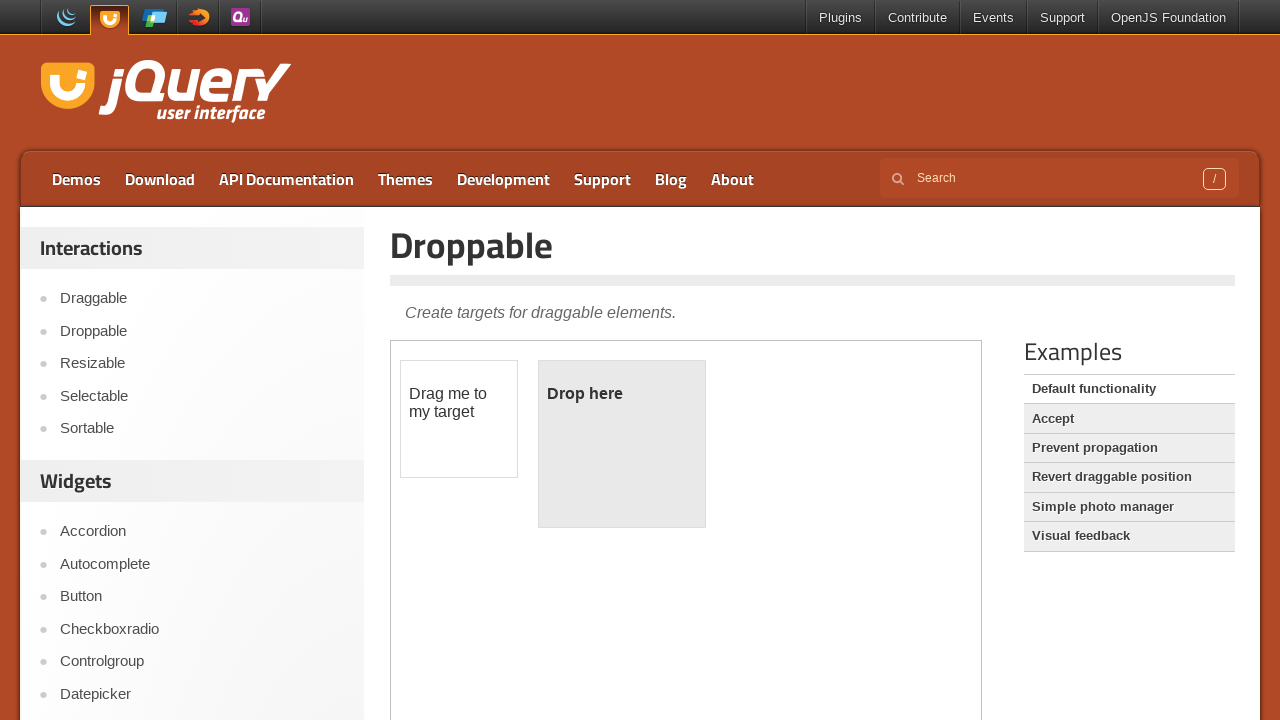

Dragged element from draggable to droppable zone at (622, 444)
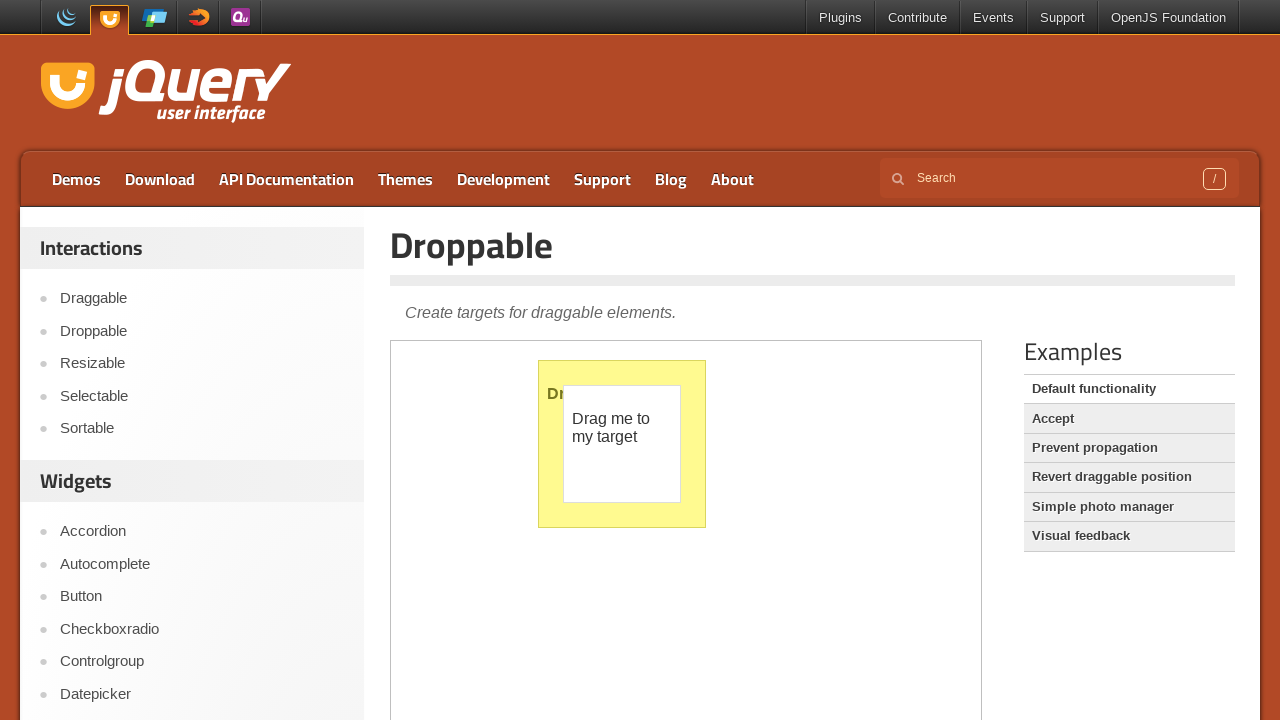

Clicked on sidebar navigation link in third list item at (202, 597) on xpath=//*[@id='sidebar']/aside[2]/ul/li[3]/a
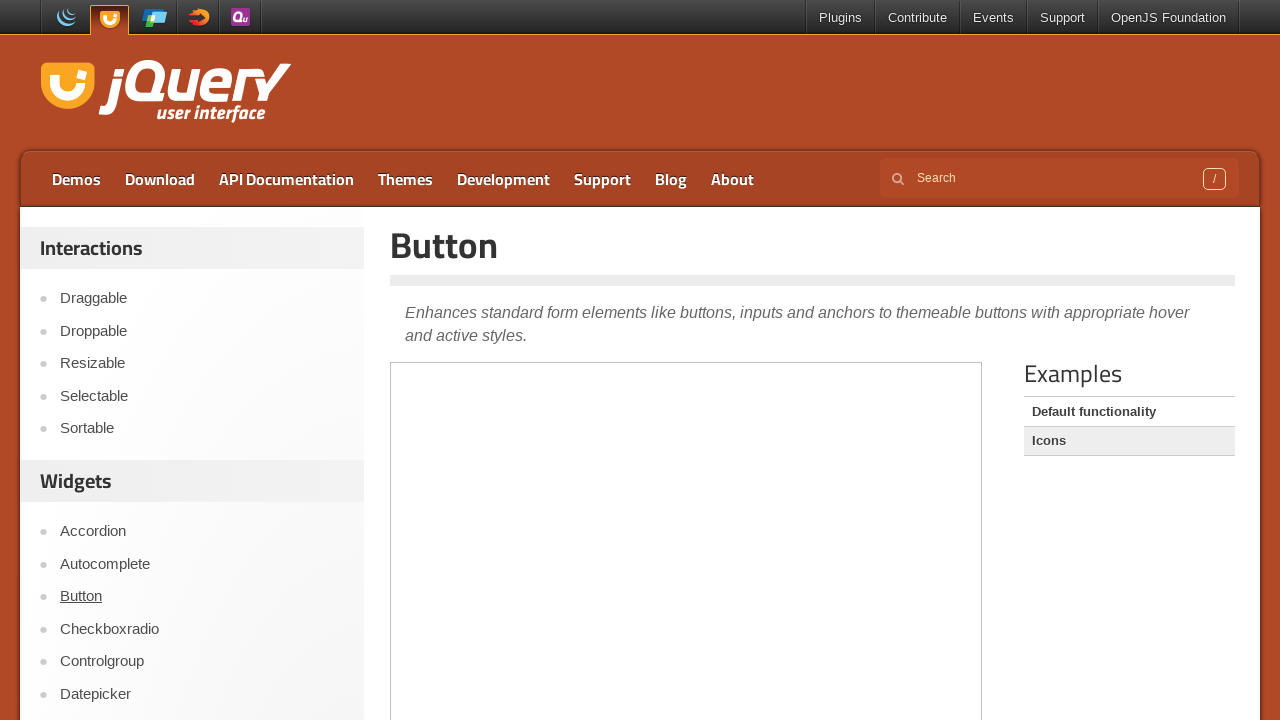

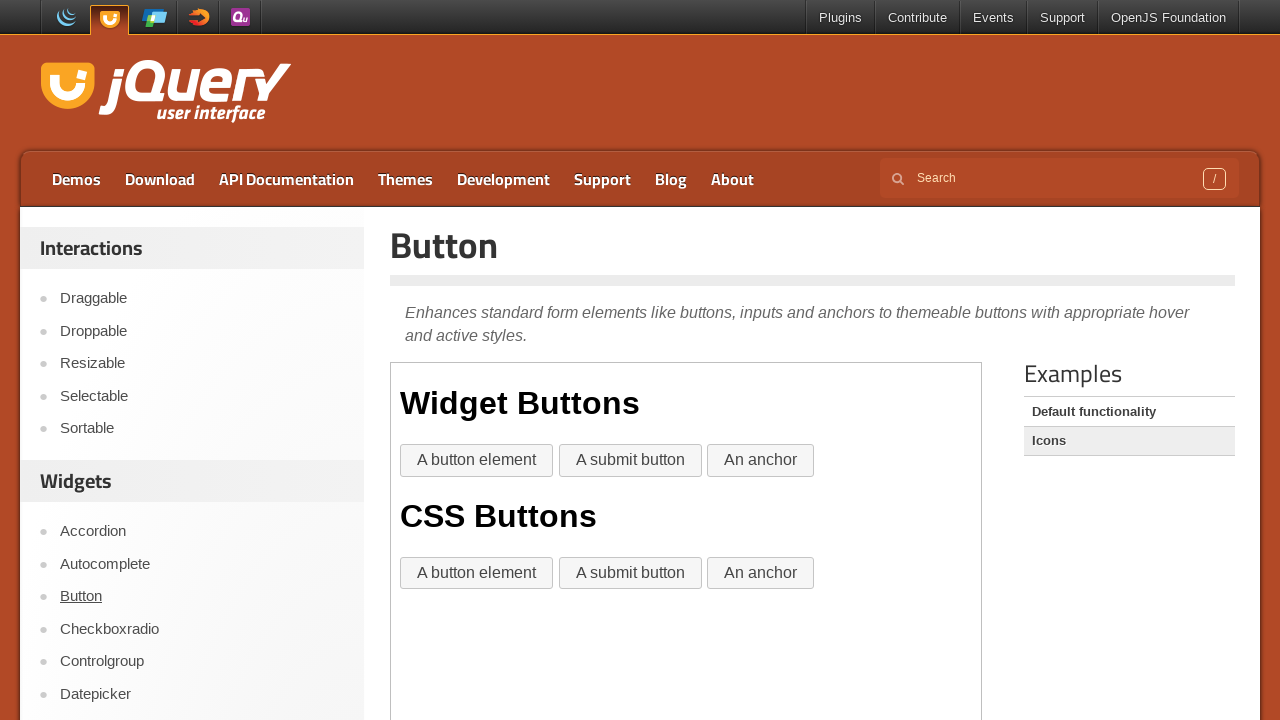